Tests jQuery UI datepicker functionality by opening the calendar, navigating to the next month, and selecting a specific date

Starting URL: https://jqueryui.com/datepicker/

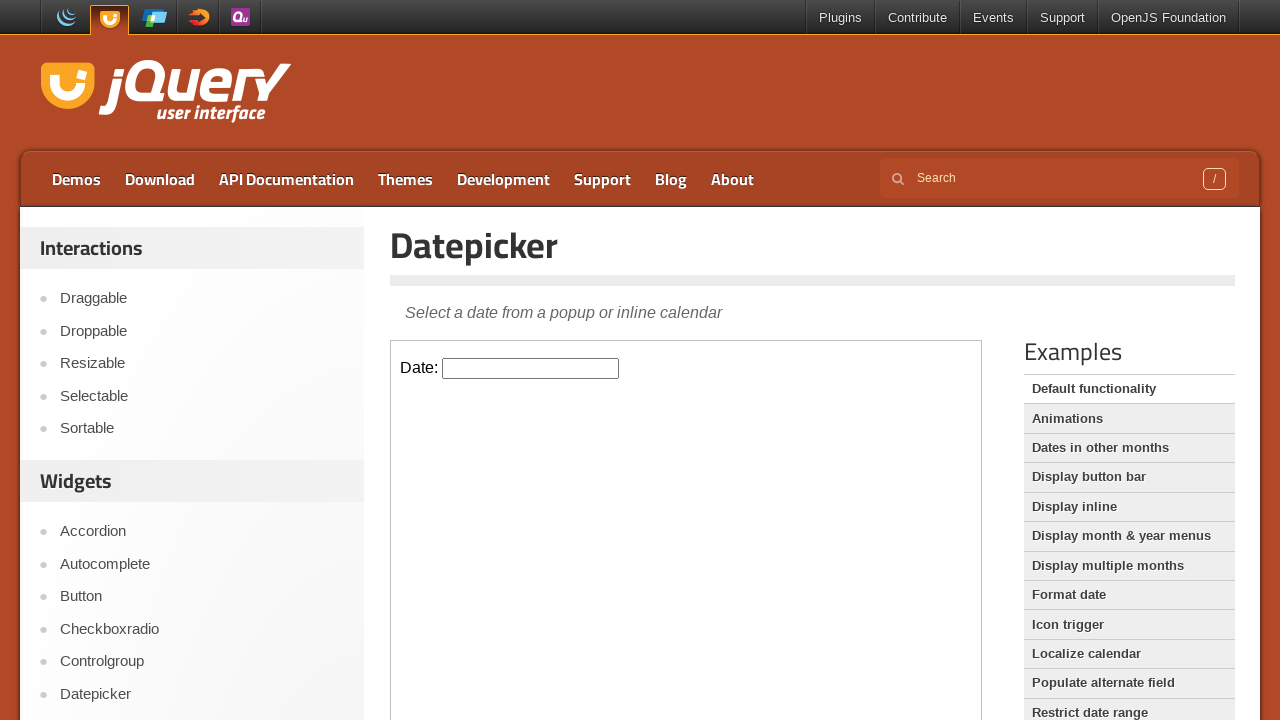

Located iframe and datepicker input element
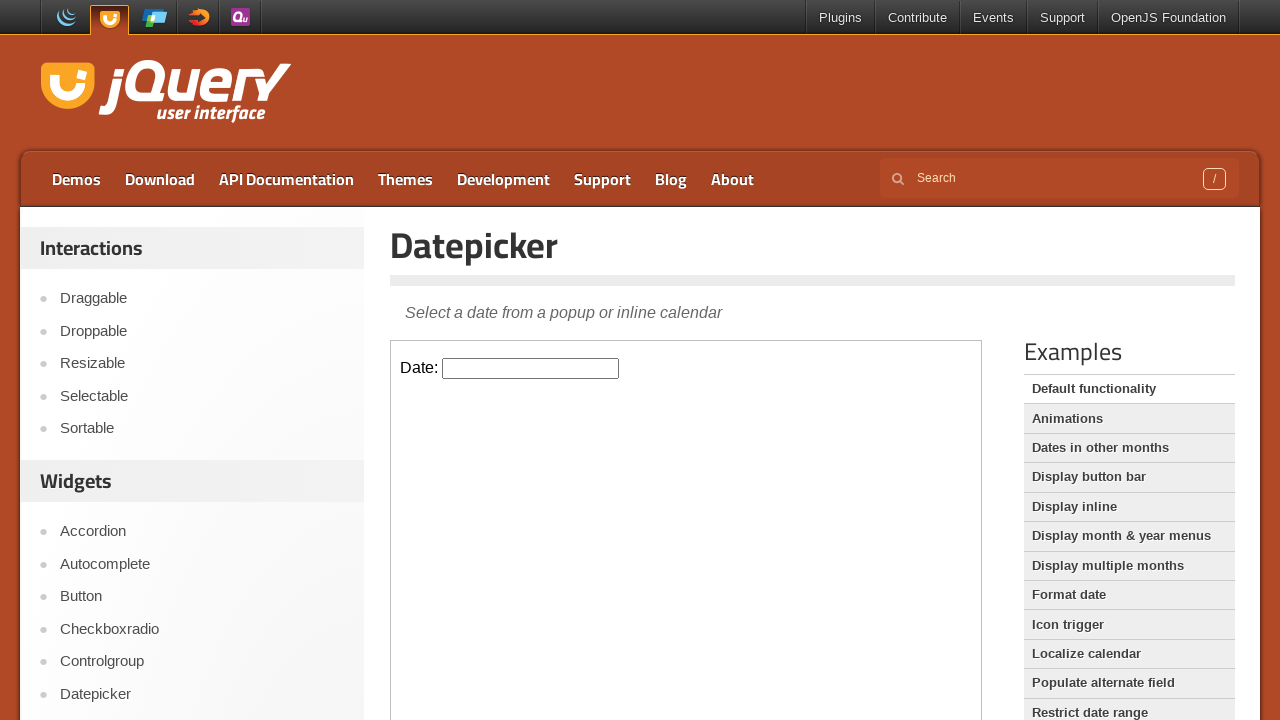

Clicked datepicker input to open calendar at (531, 368) on iframe >> nth=0 >> internal:control=enter-frame >> #datepicker
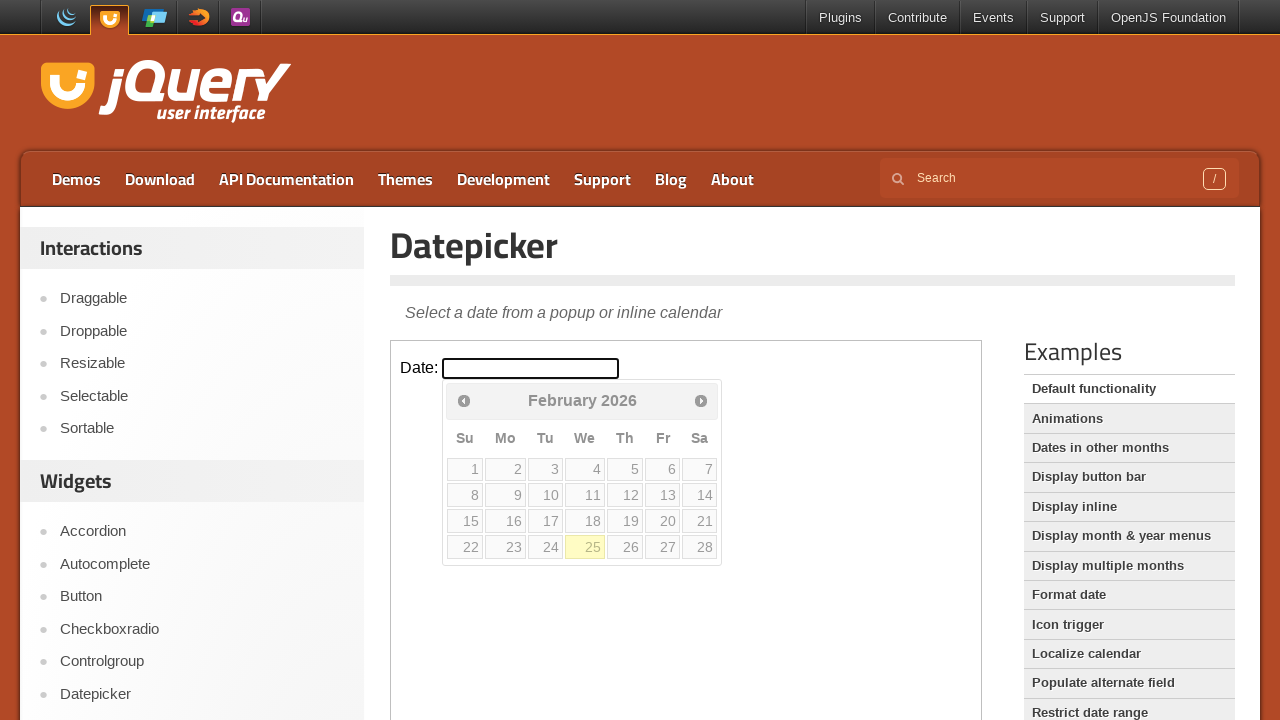

Clicked Next button to navigate to next month at (701, 400) on iframe >> nth=0 >> internal:control=enter-frame >> span:has-text('Next')
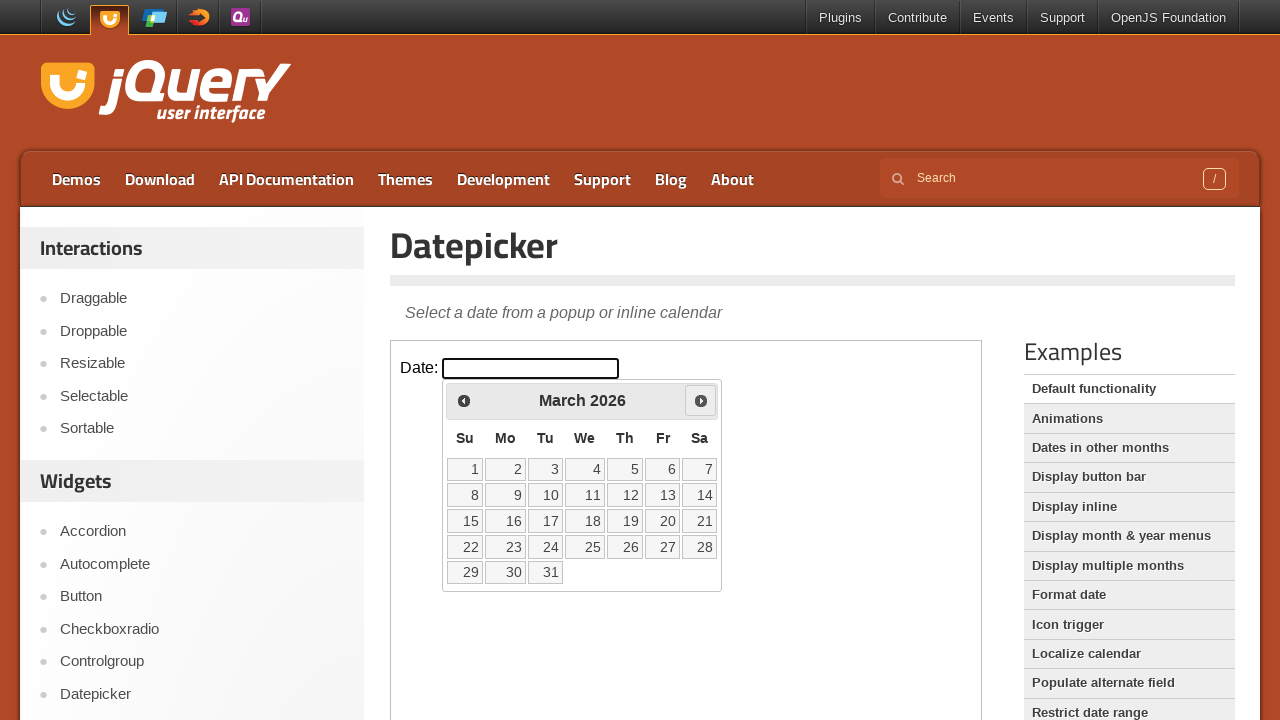

Selected date 22 from the calendar at (465, 547) on iframe >> nth=0 >> internal:control=enter-frame >> a:has-text('22')
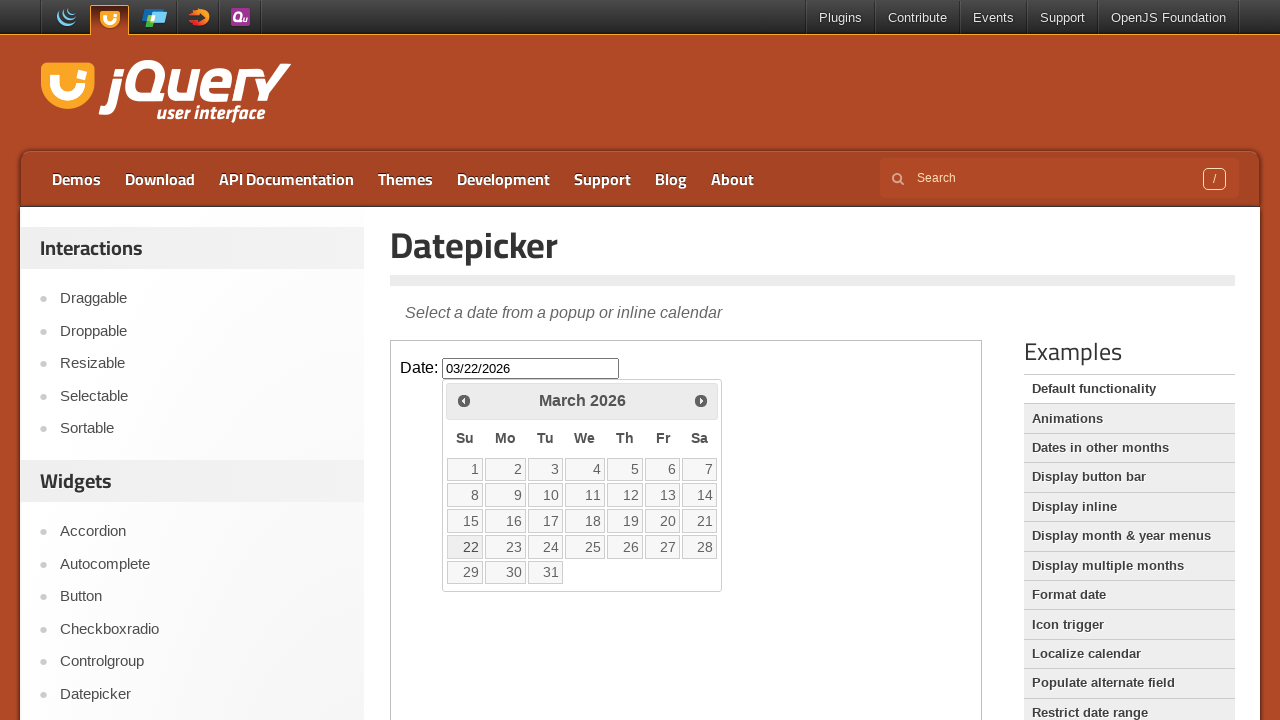

Retrieved selected date value: None
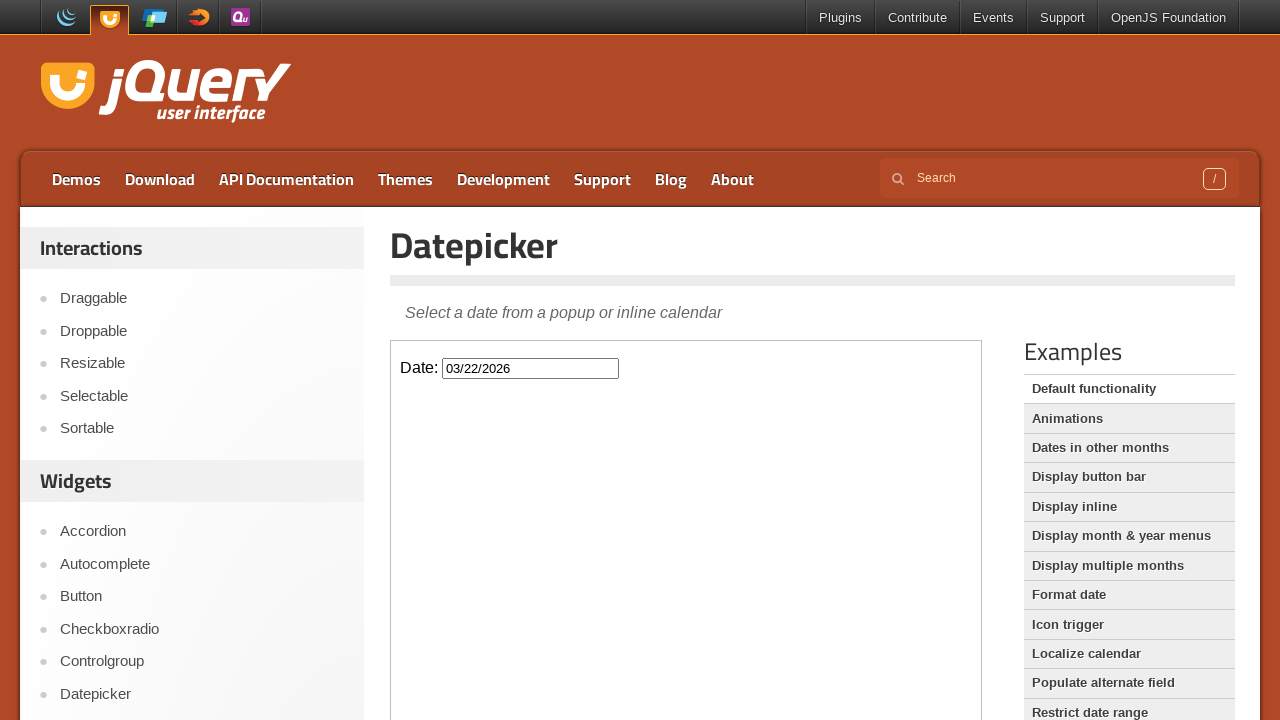

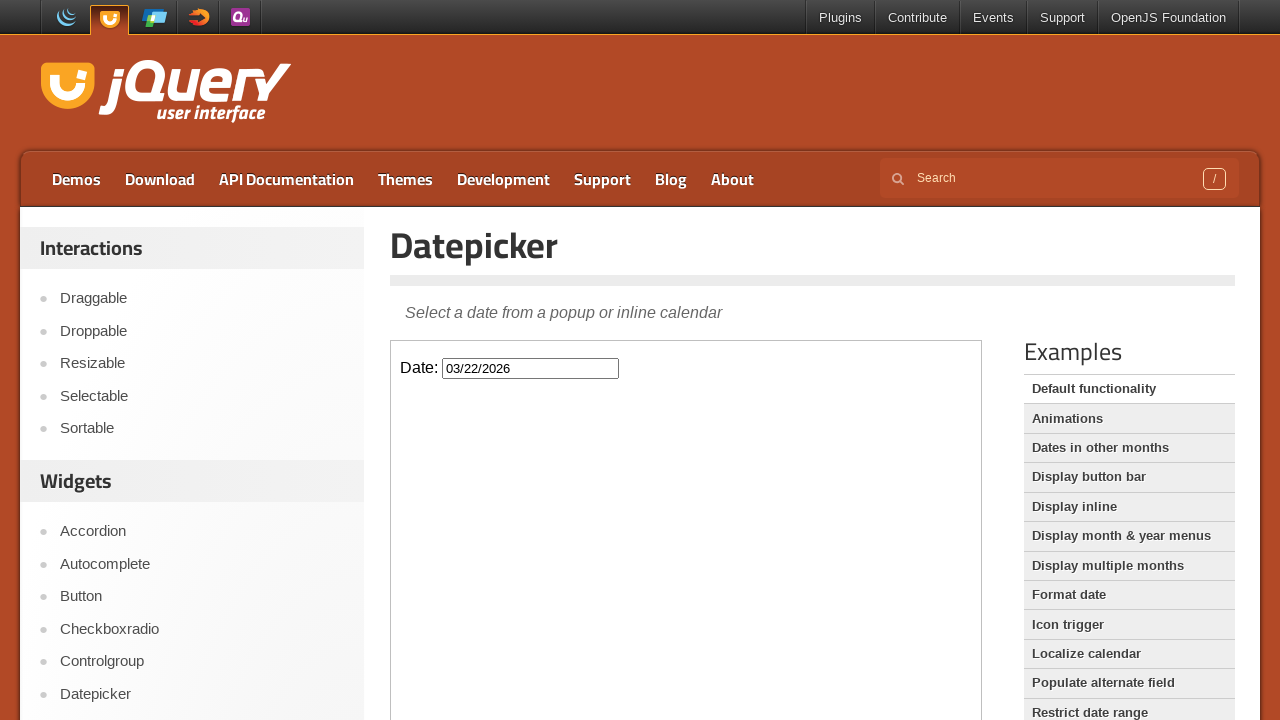